Tests JavaScript alert handling by clicking three different alert buttons - accepting a basic JS alert, dismissing a JS confirm dialog, and entering text into a JS prompt before accepting it.

Starting URL: https://the-internet.herokuapp.com/javascript_alerts

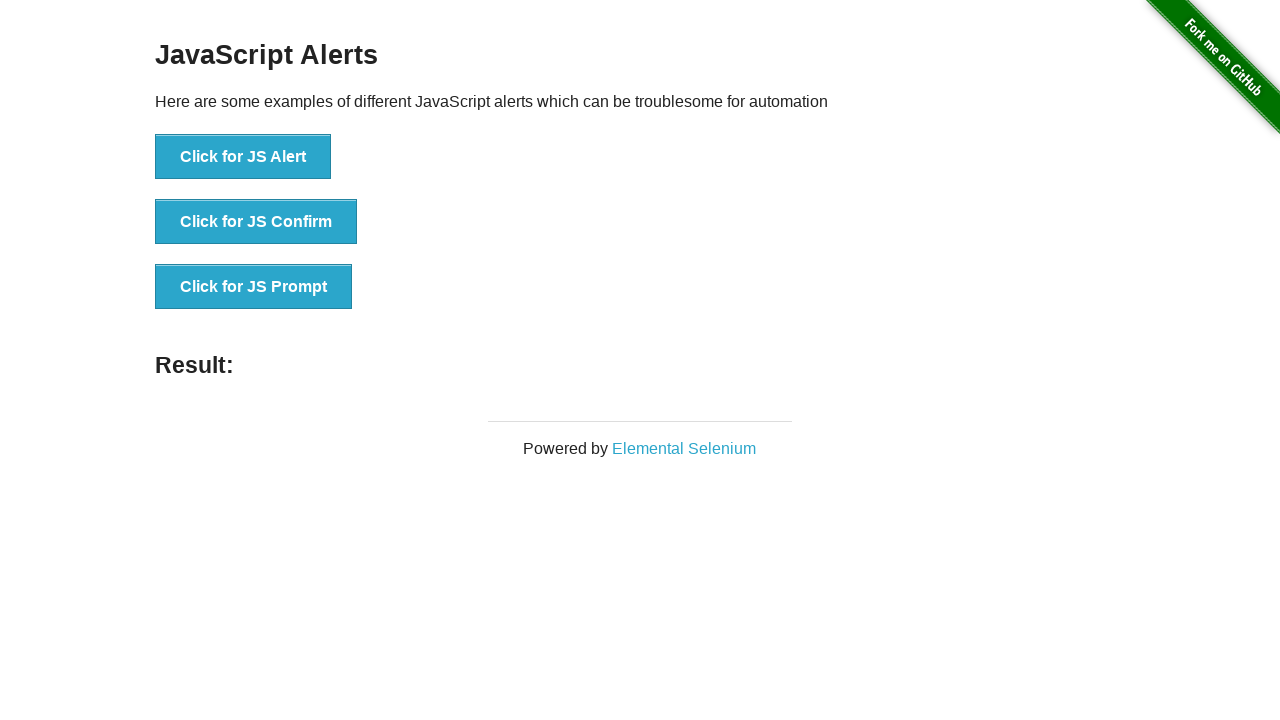

Clicked the JS Alert button at (243, 157) on button[onclick='jsAlert()']
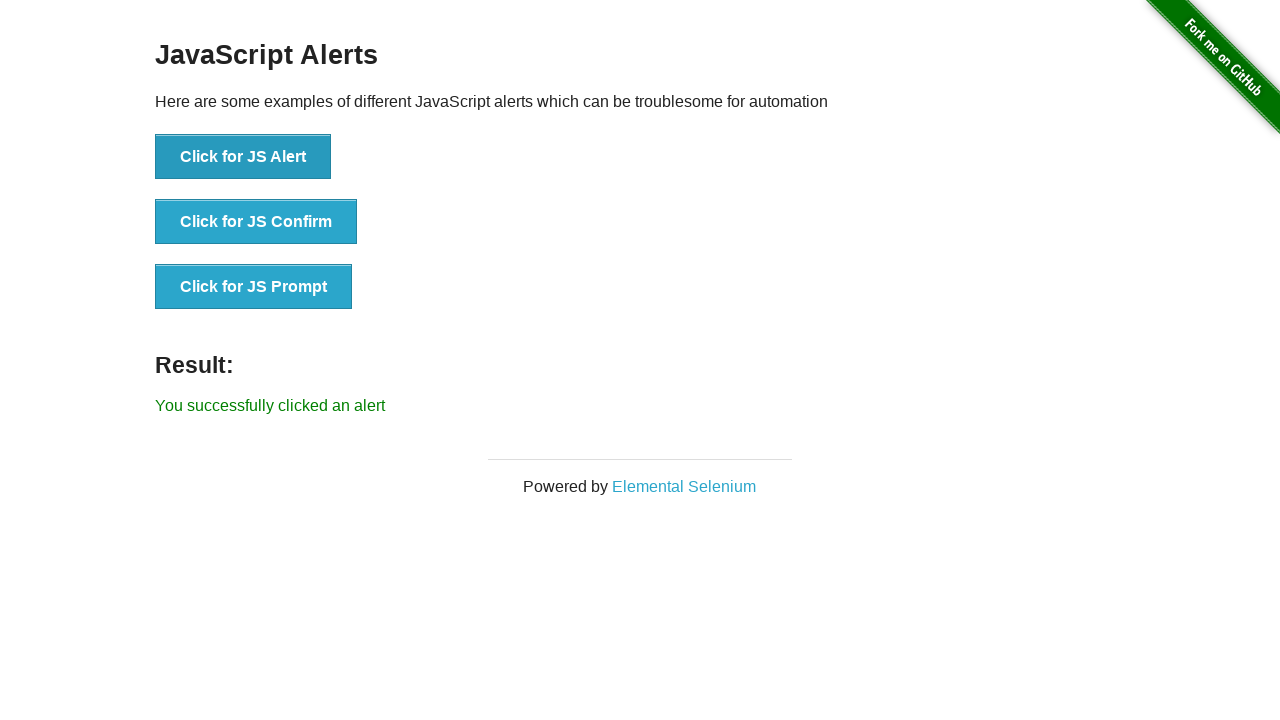

Set up dialog handler to accept alerts
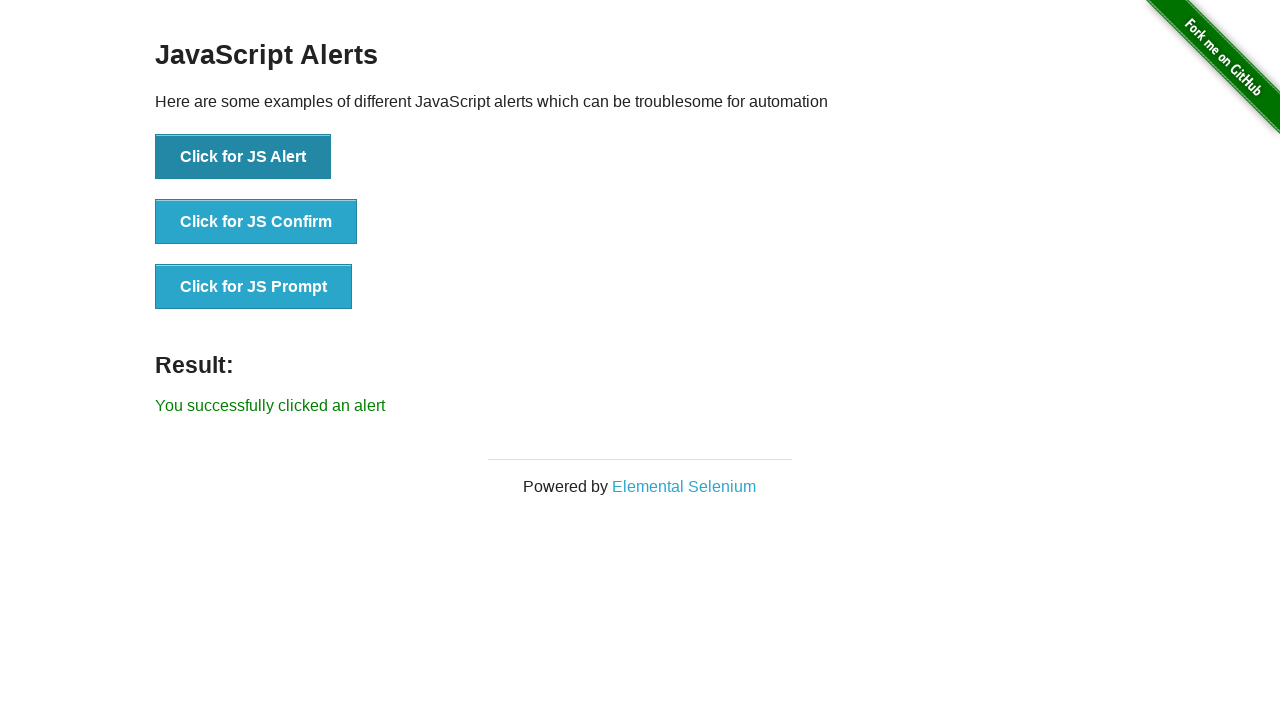

Waited 500ms for dialog handling
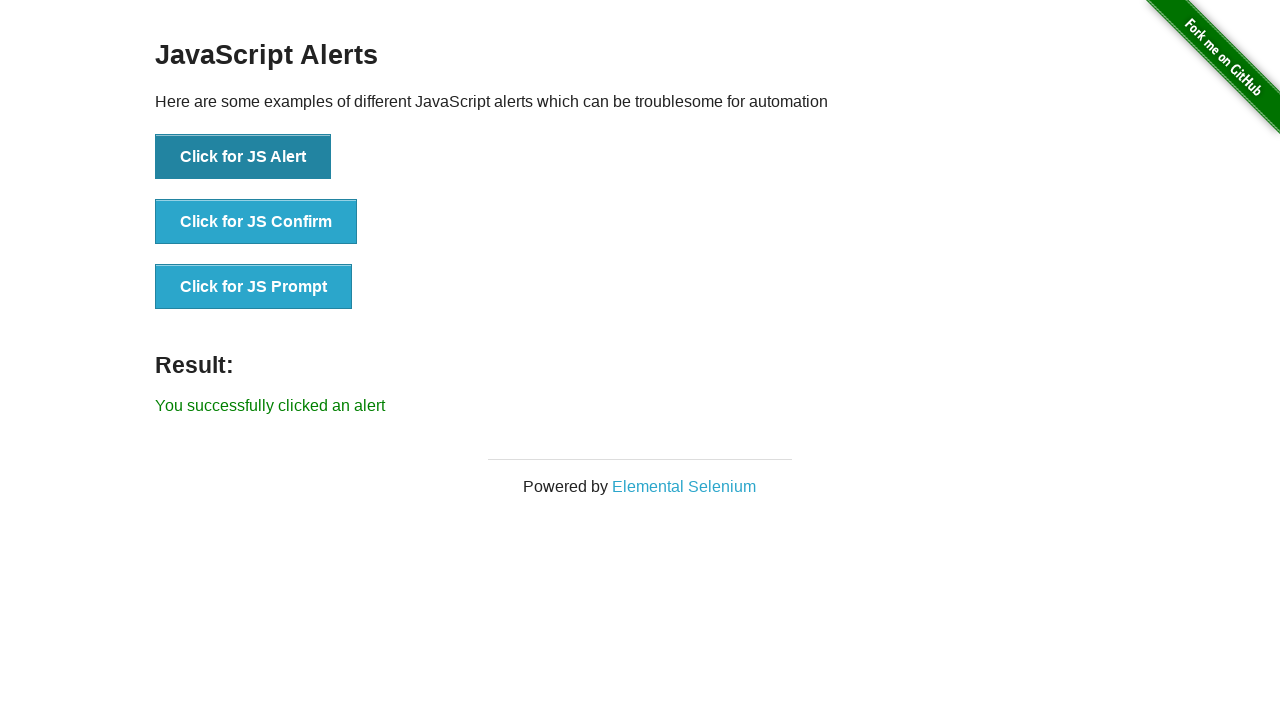

Clicked the JS Confirm button at (256, 222) on button[onclick='jsConfirm()']
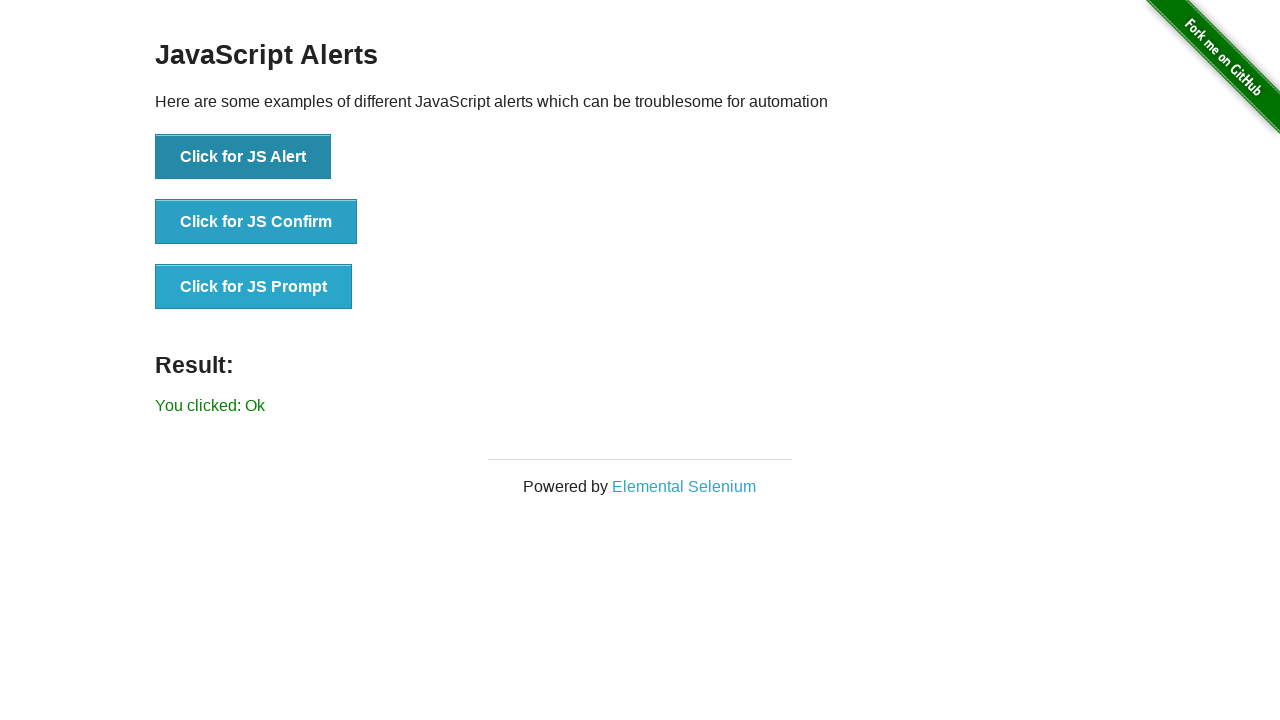

Set up dialog handler to dismiss confirm dialogs
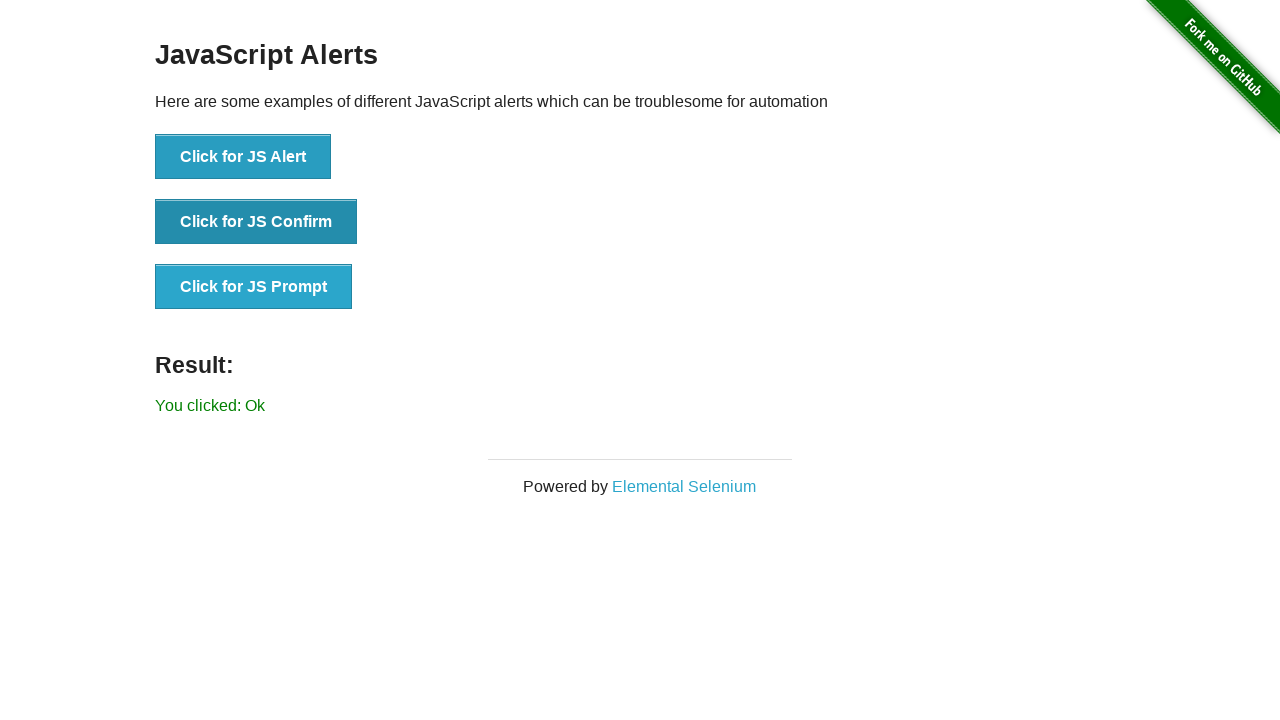

Waited 500ms for confirm dialog handling
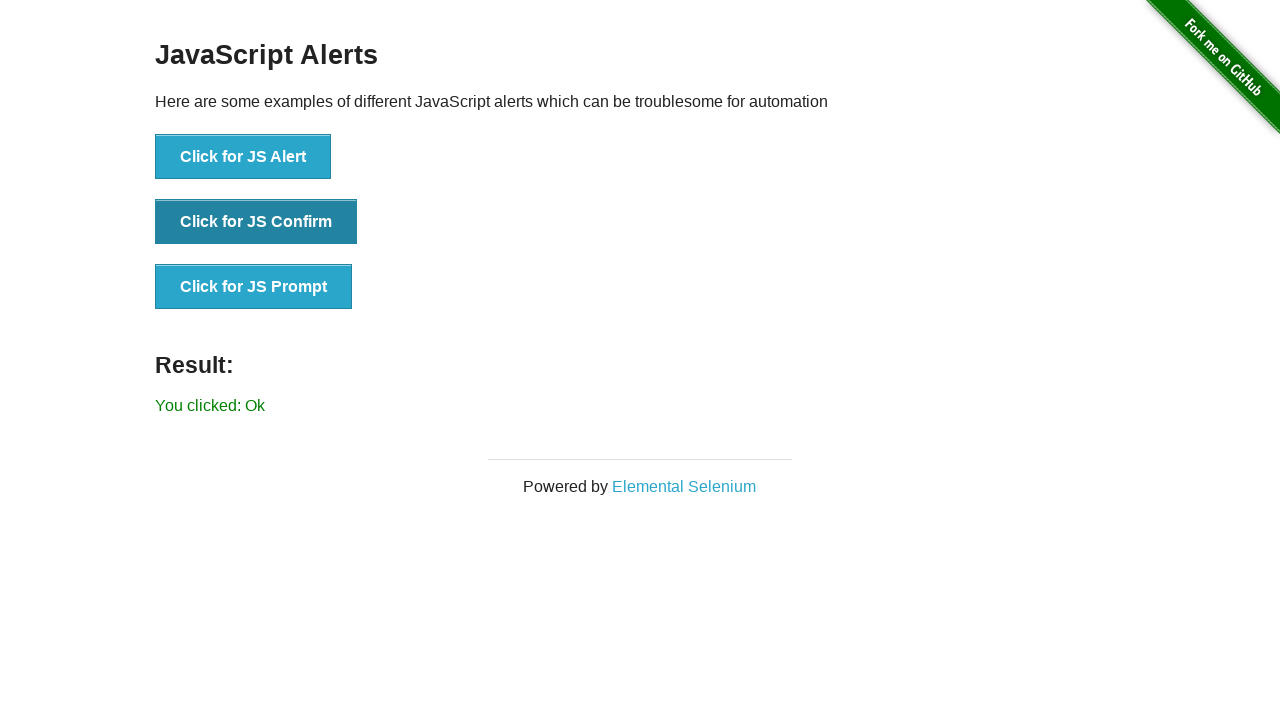

Clicked the JS Prompt button at (254, 287) on button[onclick='jsPrompt()']
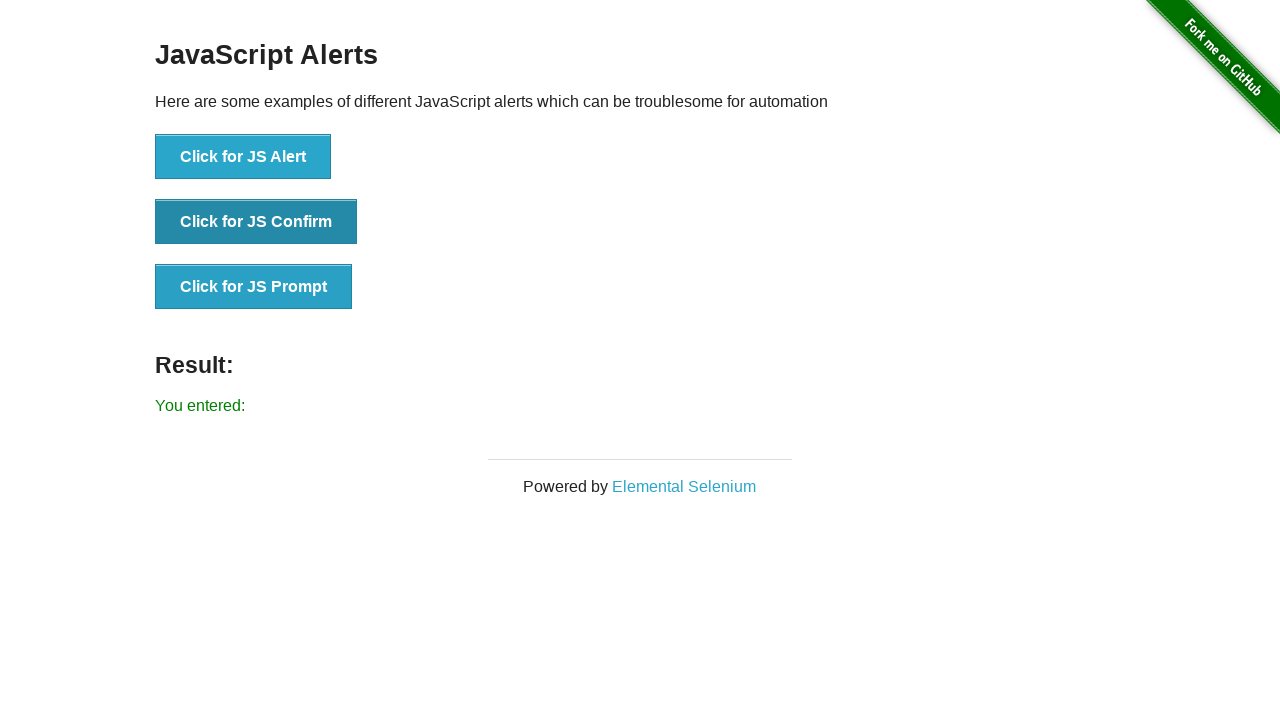

Set up dialog handler to accept prompts with text 'Hello World!'
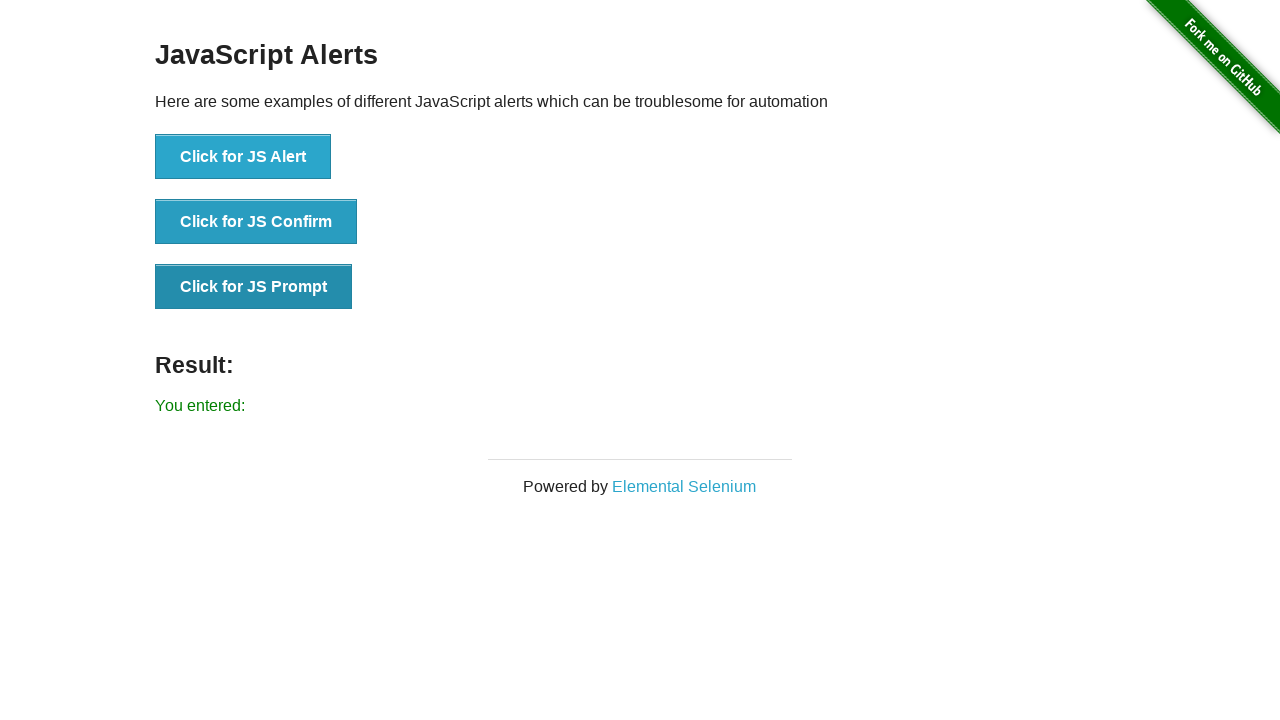

Waited 500ms for prompt dialog handling
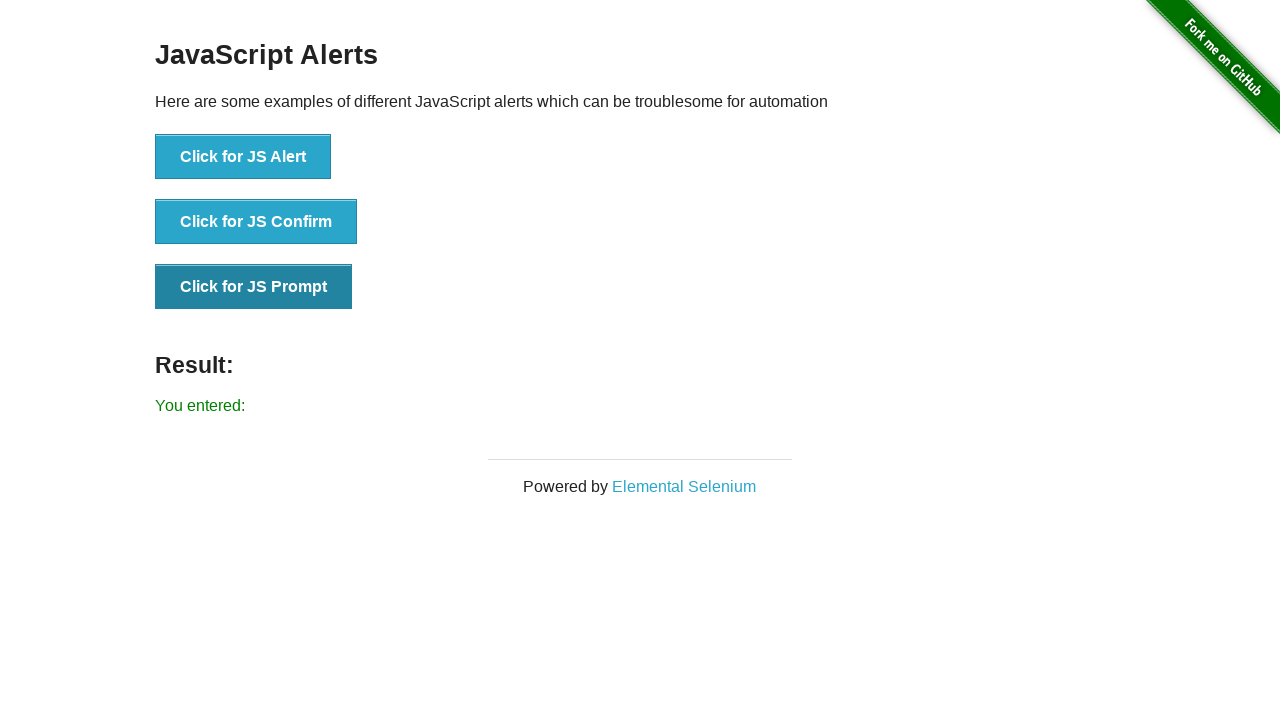

Verified result text is displayed
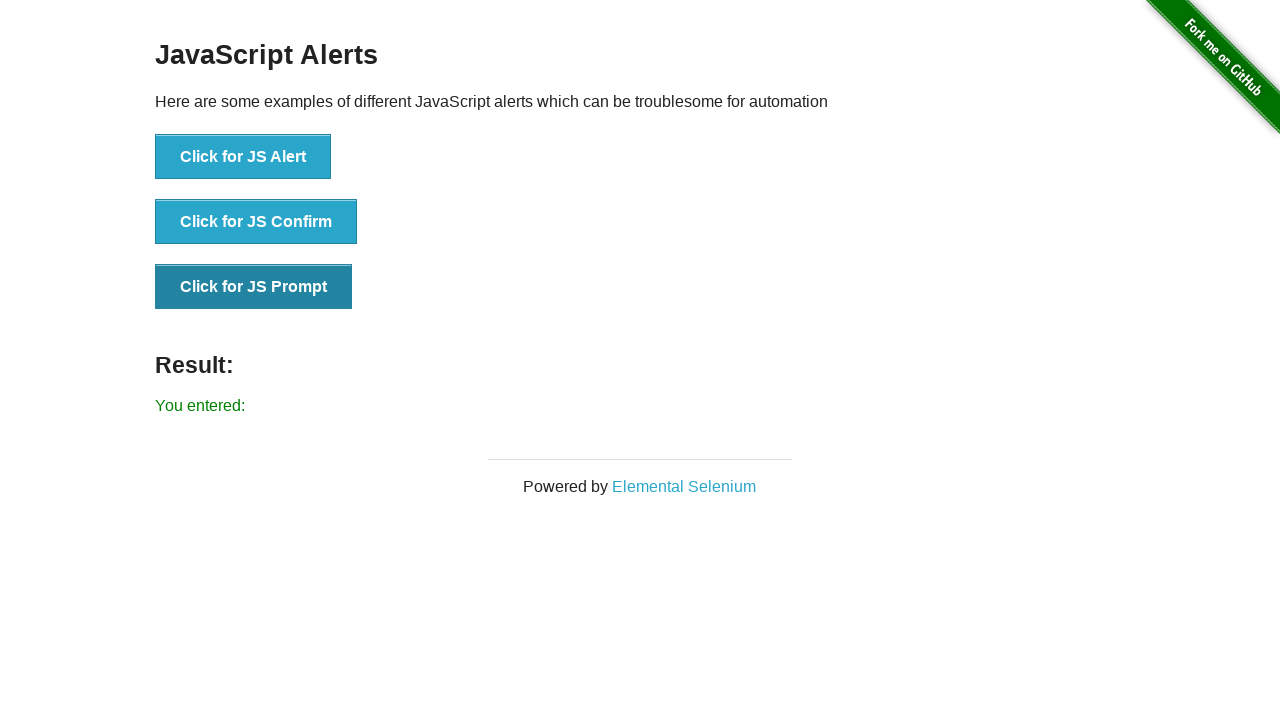

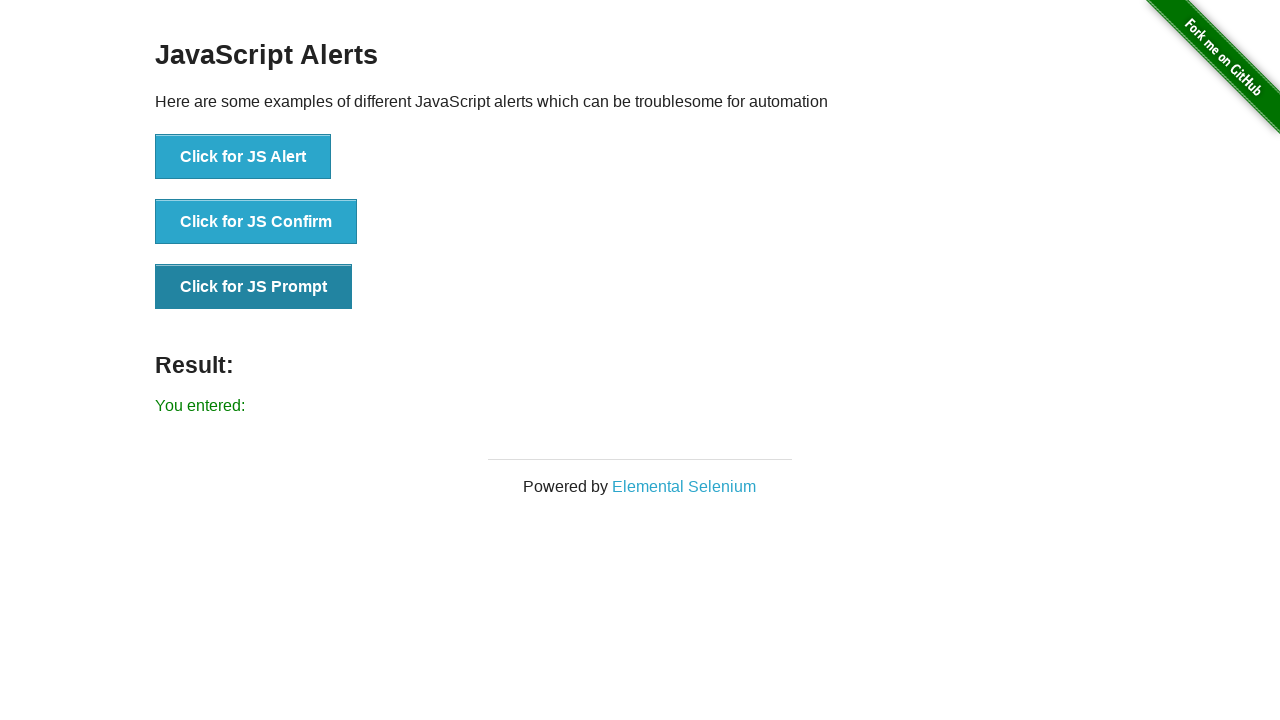